Hovers over the 'About Us' menu item to trigger dropdown visibility

Starting URL: https://www.recodesolutions.com

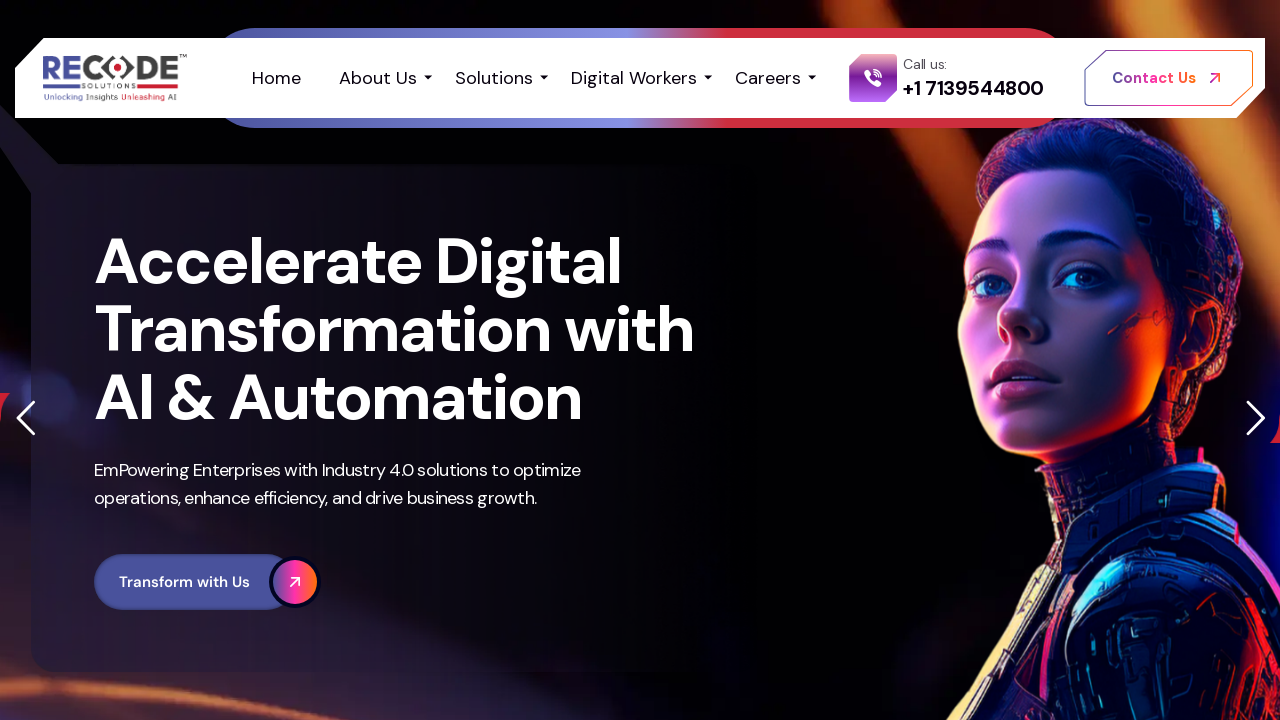

Hovered over 'About Us' menu item to trigger dropdown at (378, 78) on xpath=//li[@id='menu-item-12159']//span[text()='About Us']
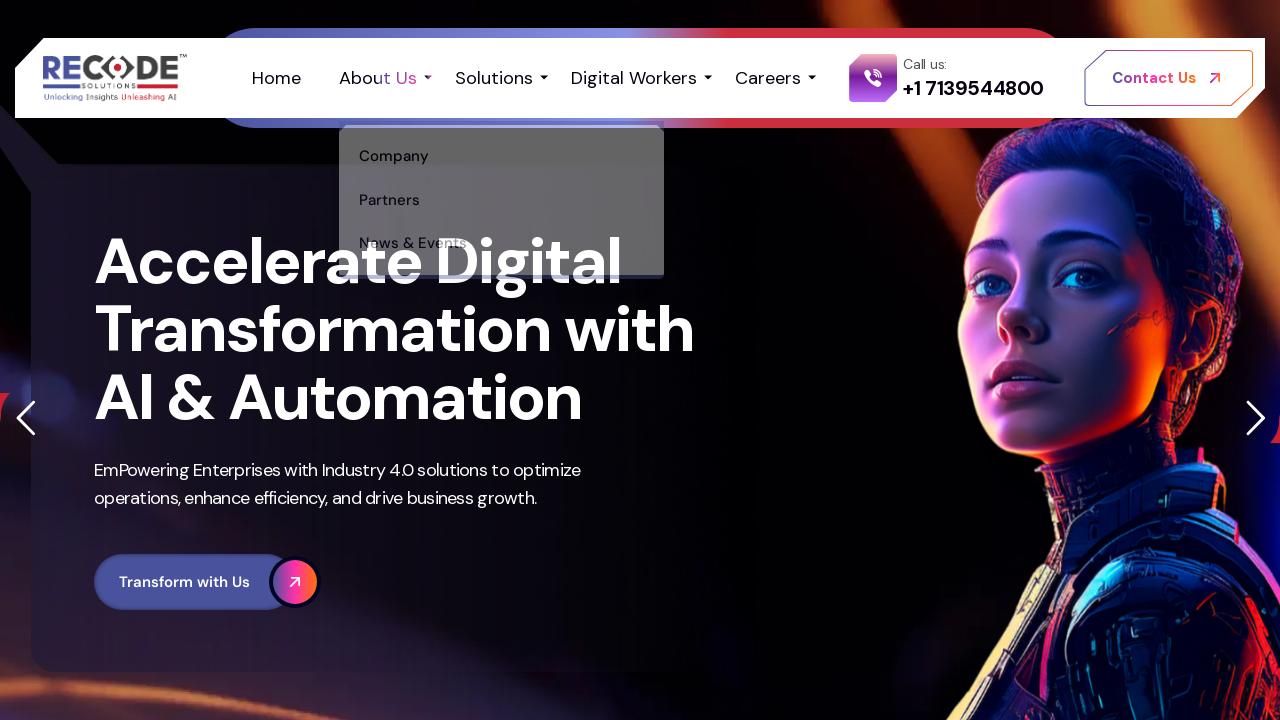

Waited 1 second for dropdown to fully render
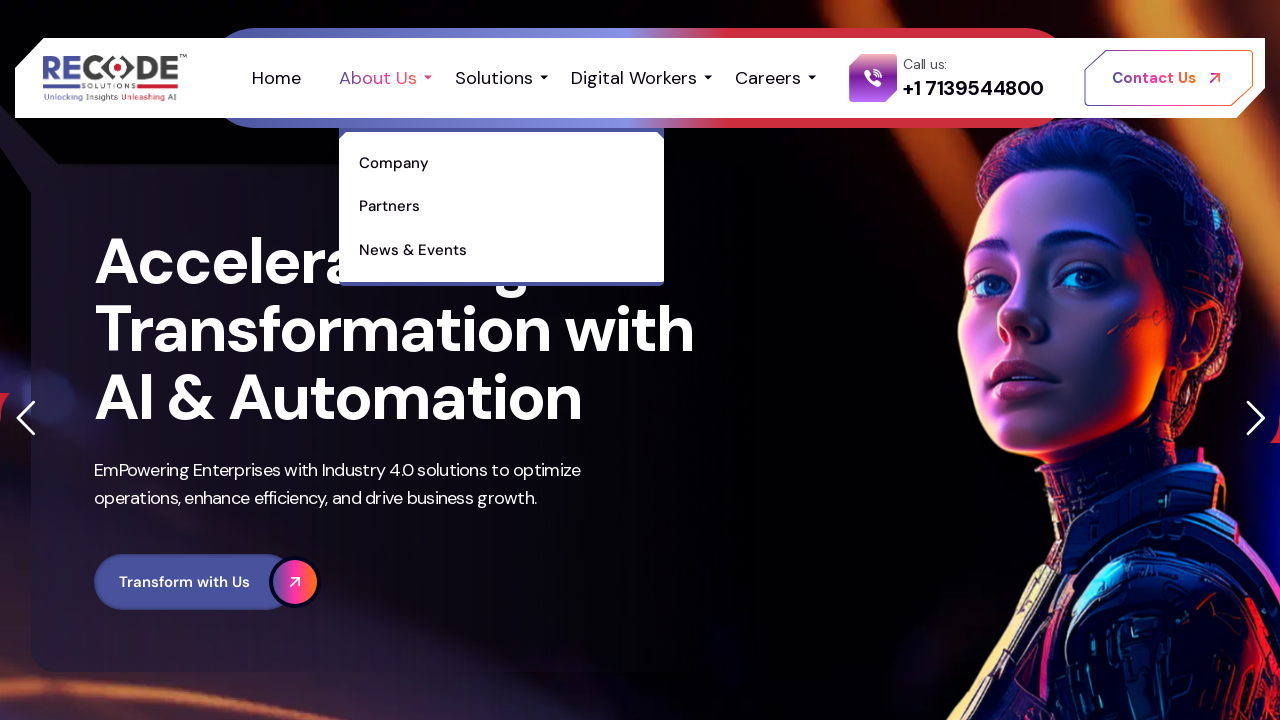

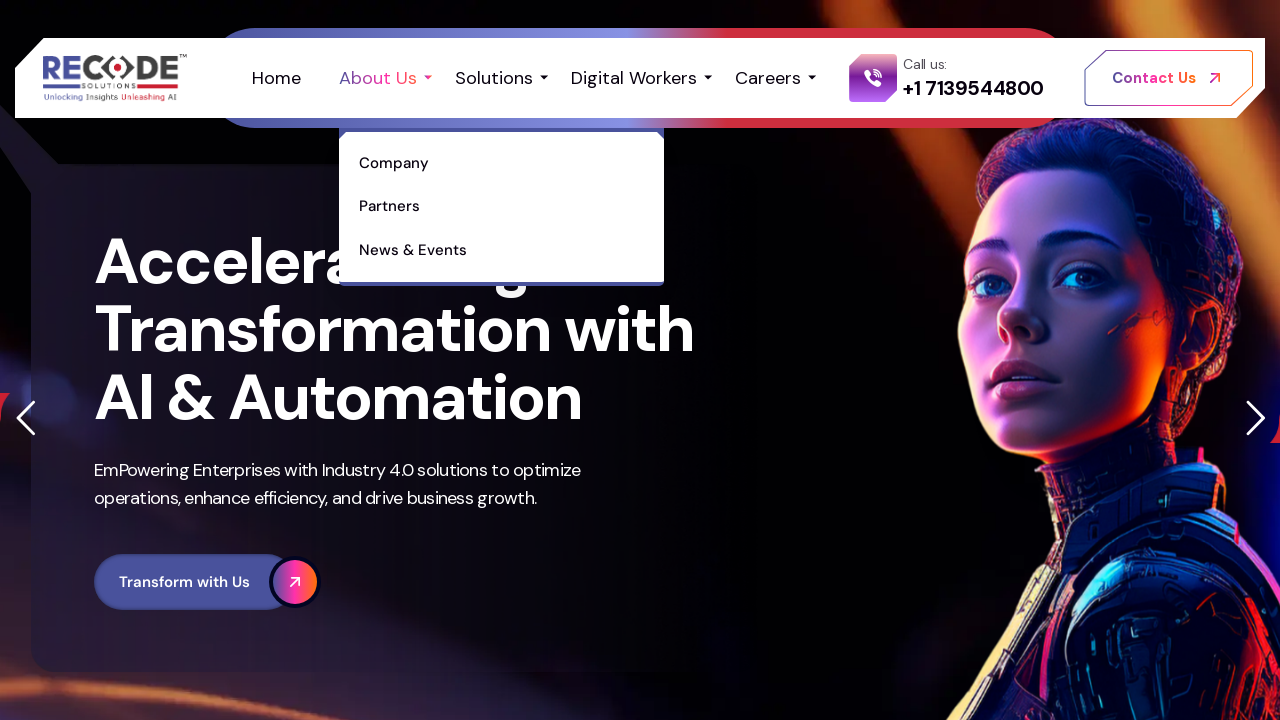